Navigates to TutorialsPoint homepage and demonstrates window handle functionality by checking for and switching to any child/popup windows that may appear.

Starting URL: https://www.tutorialspoint.com/index.htm

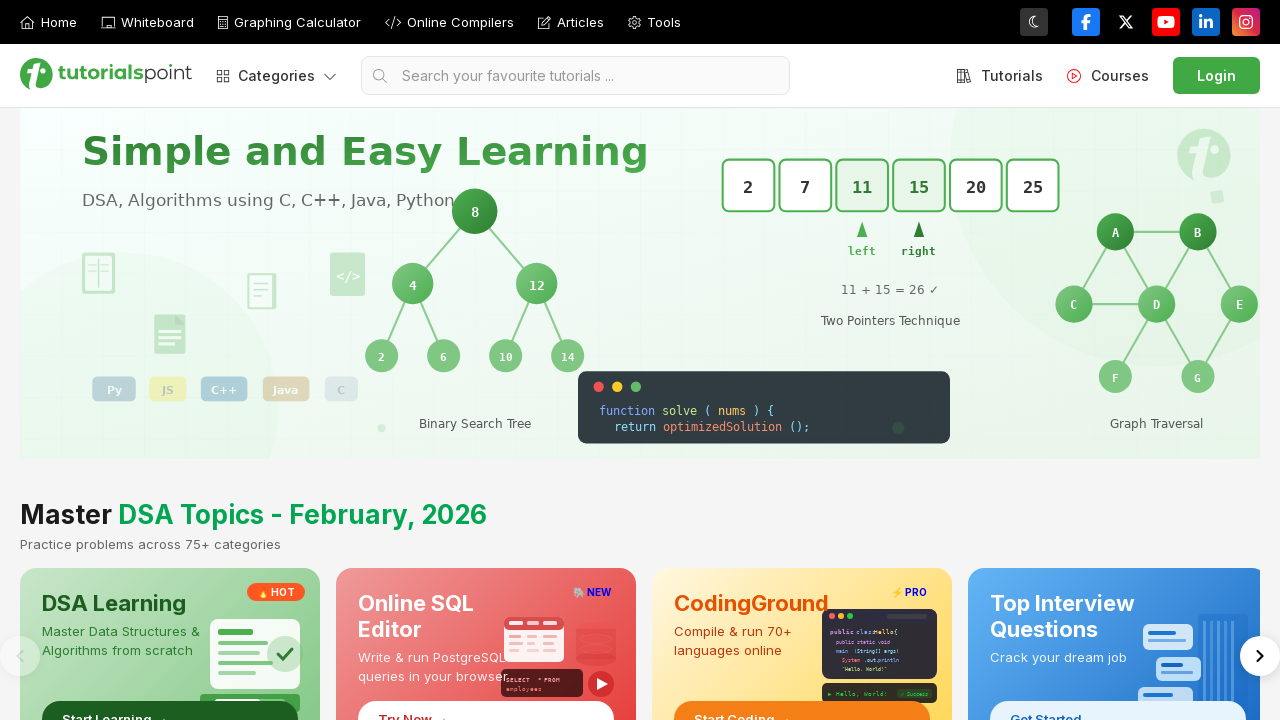

Navigated to TutorialsPoint homepage
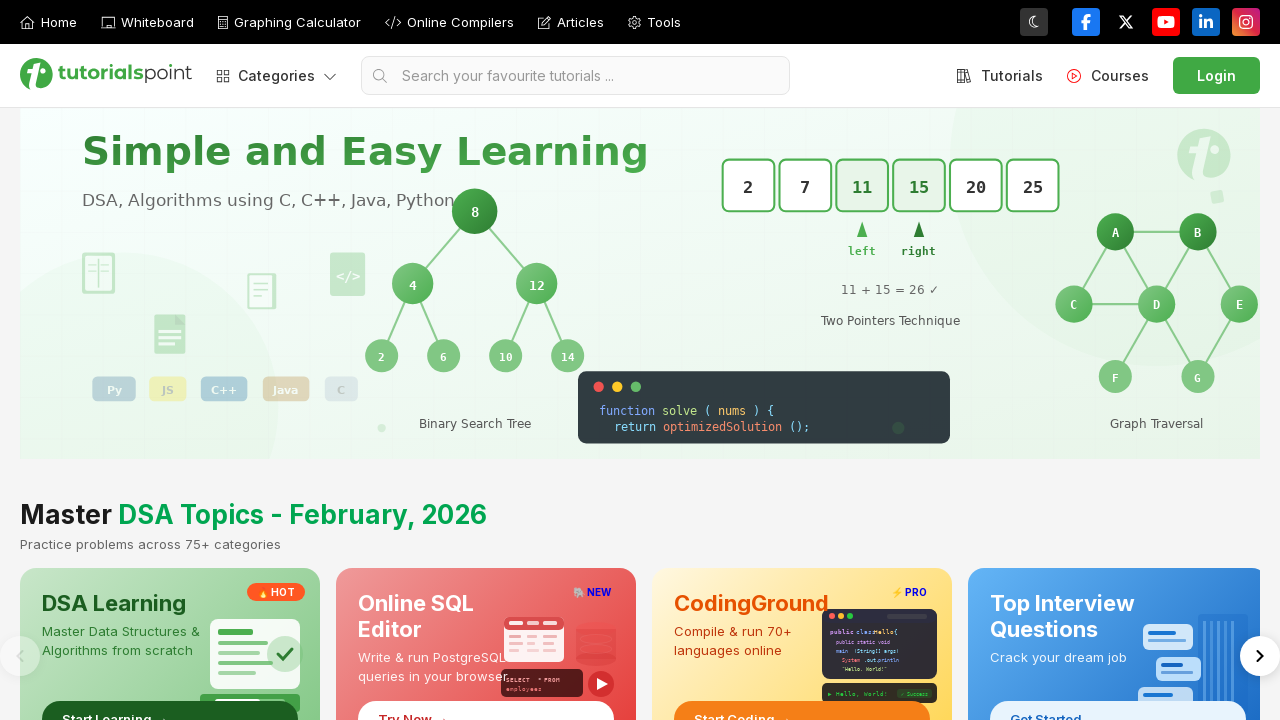

Page fully loaded (DOM content loaded)
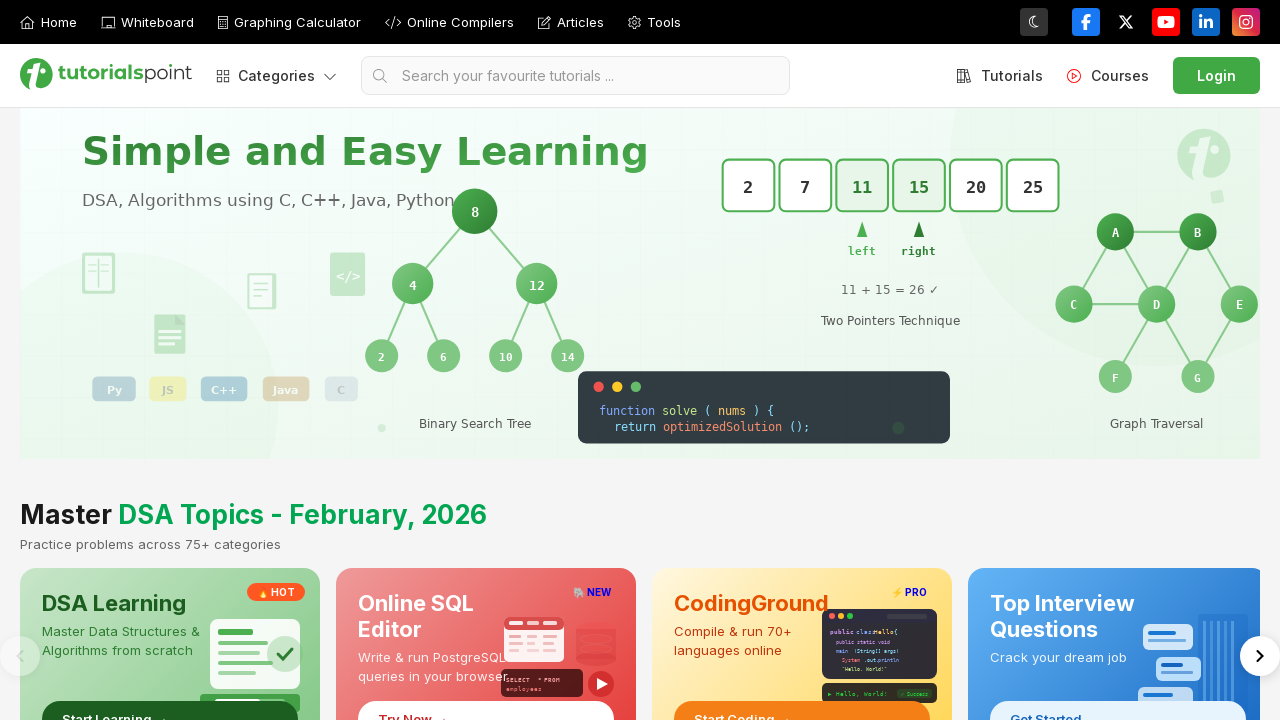

Retrieved all pages from browser context
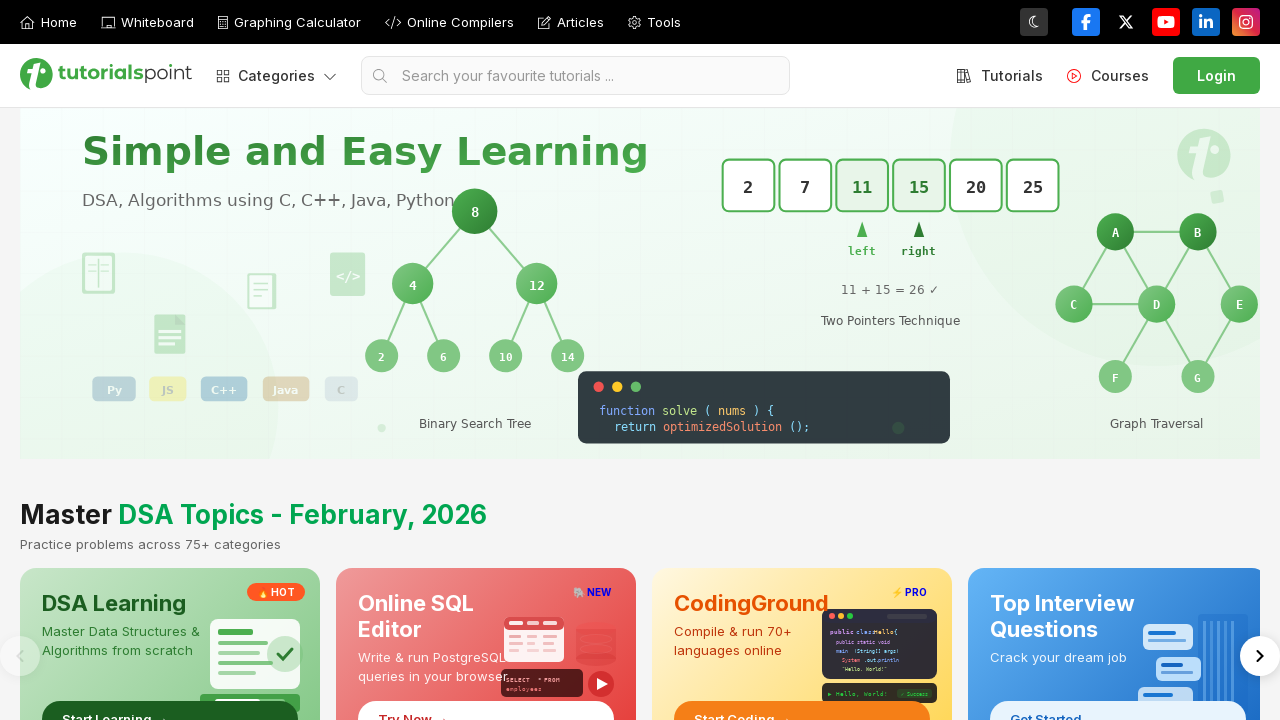

Confirmed current focus is on main window
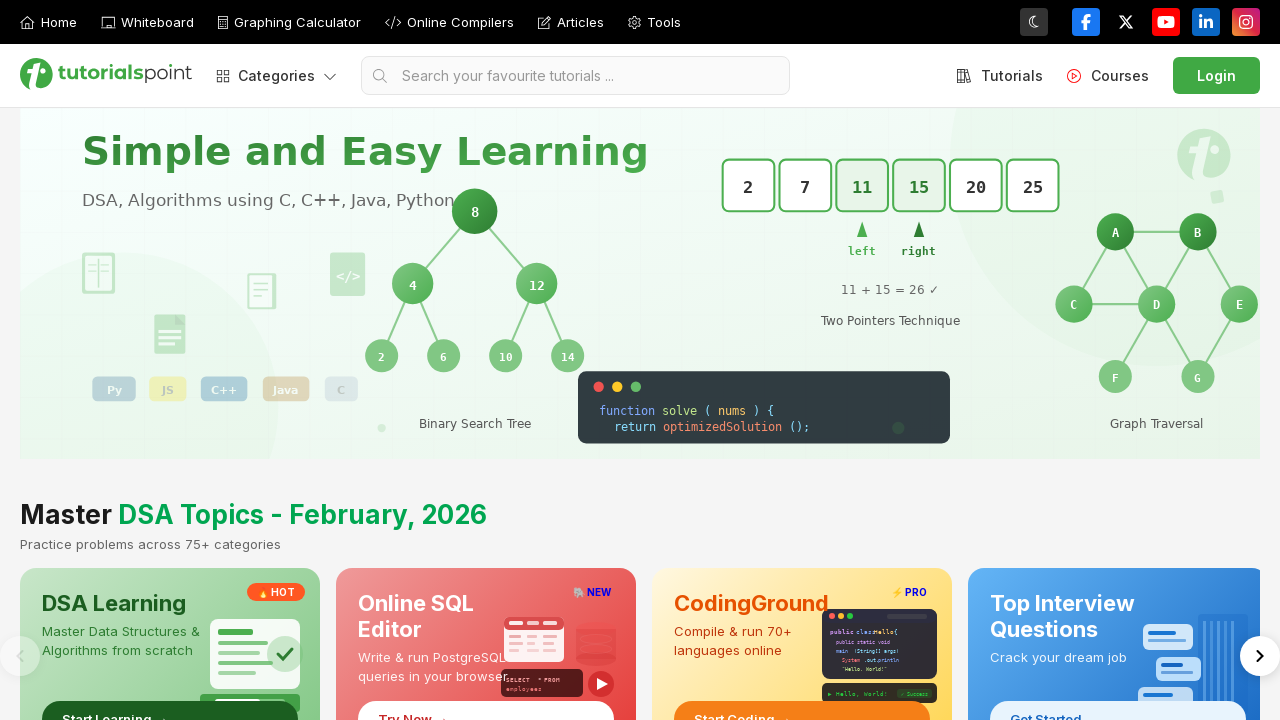

Confirmed there are no child/popup windows
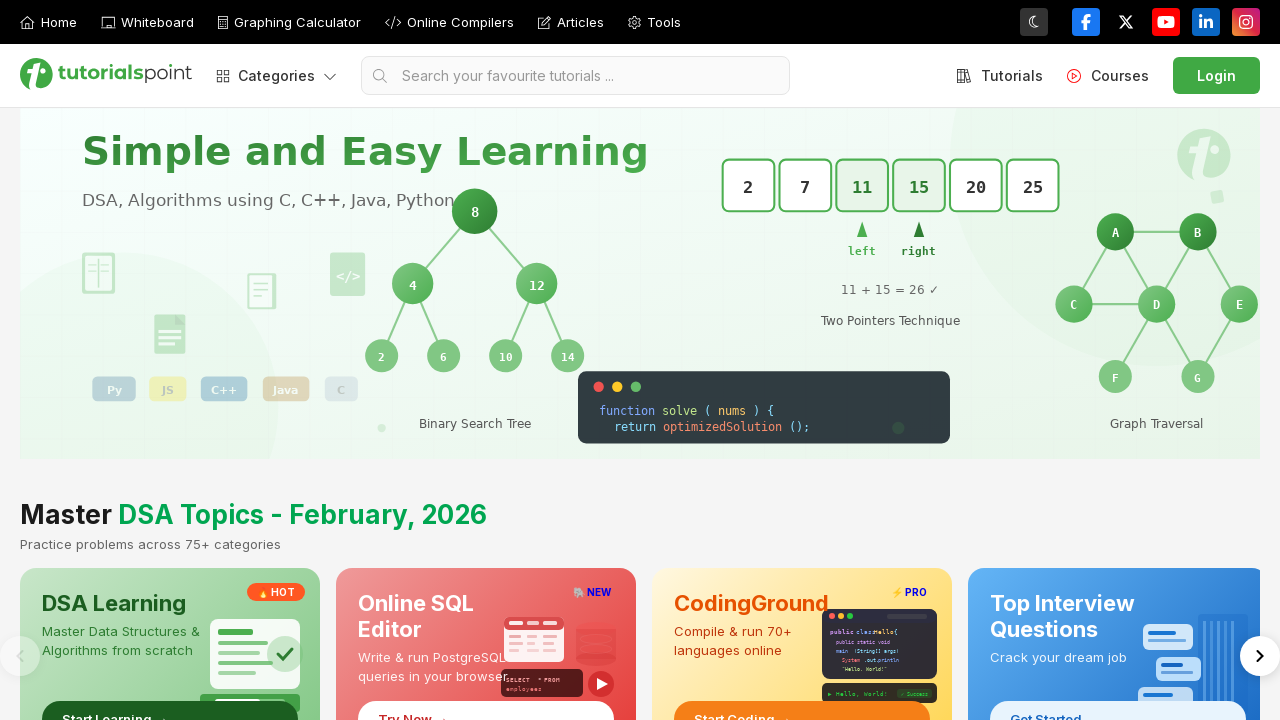

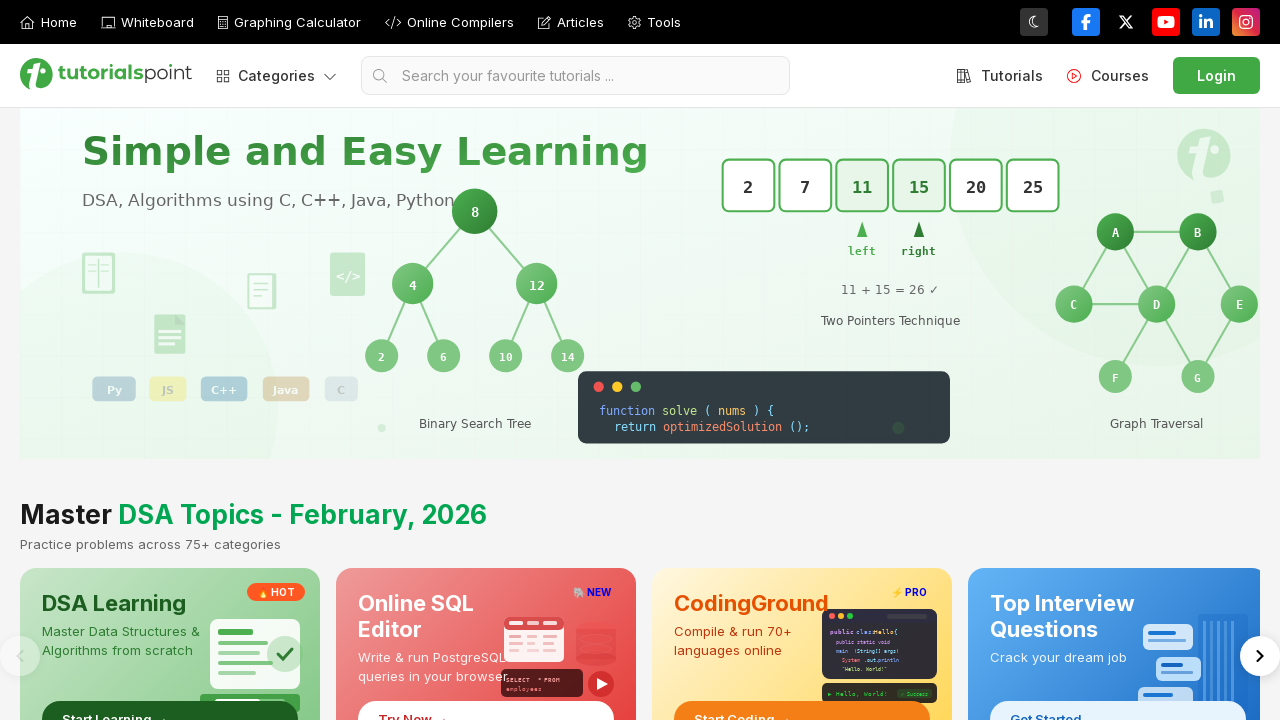